Tests the default time picker by navigating to UI Testing Concepts, selecting Date & Time Picker, and selecting a time value of 12 hours from the time picker component.

Starting URL: https://demoapps.qspiders.com/

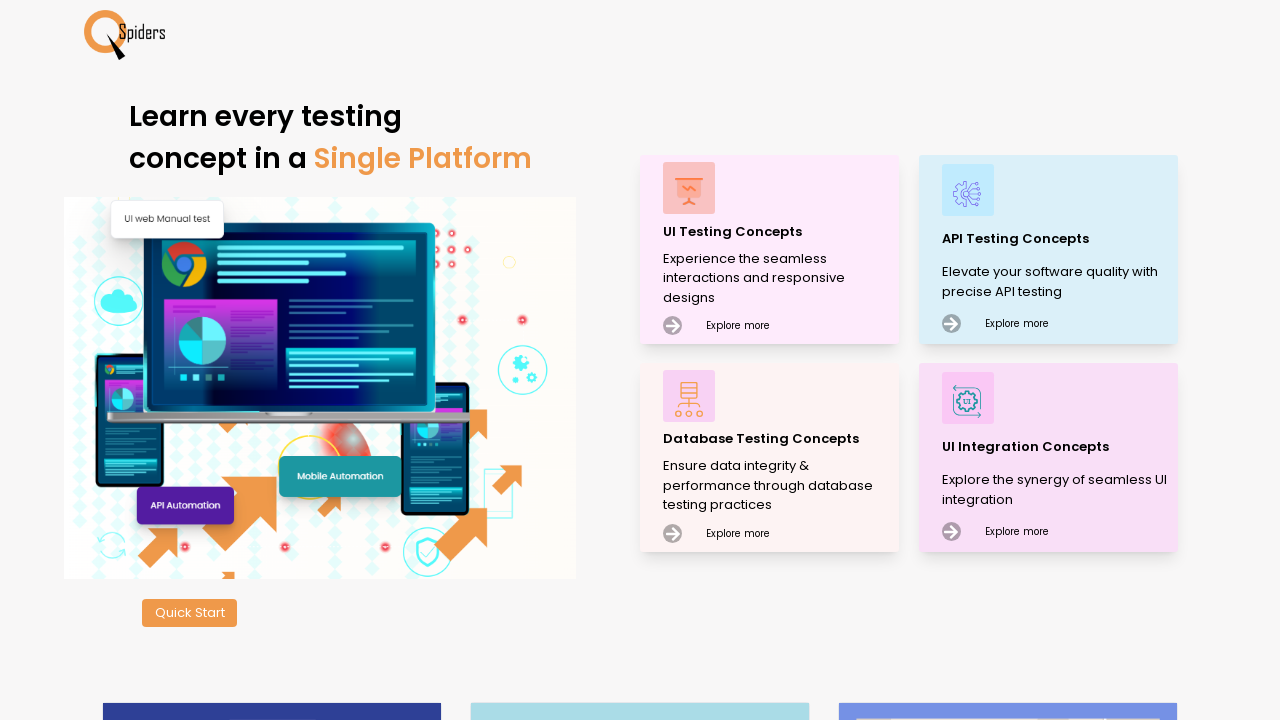

Clicked on 'UI Testing Concepts' link at (778, 232) on xpath=//p[text()='UI Testing Concepts']
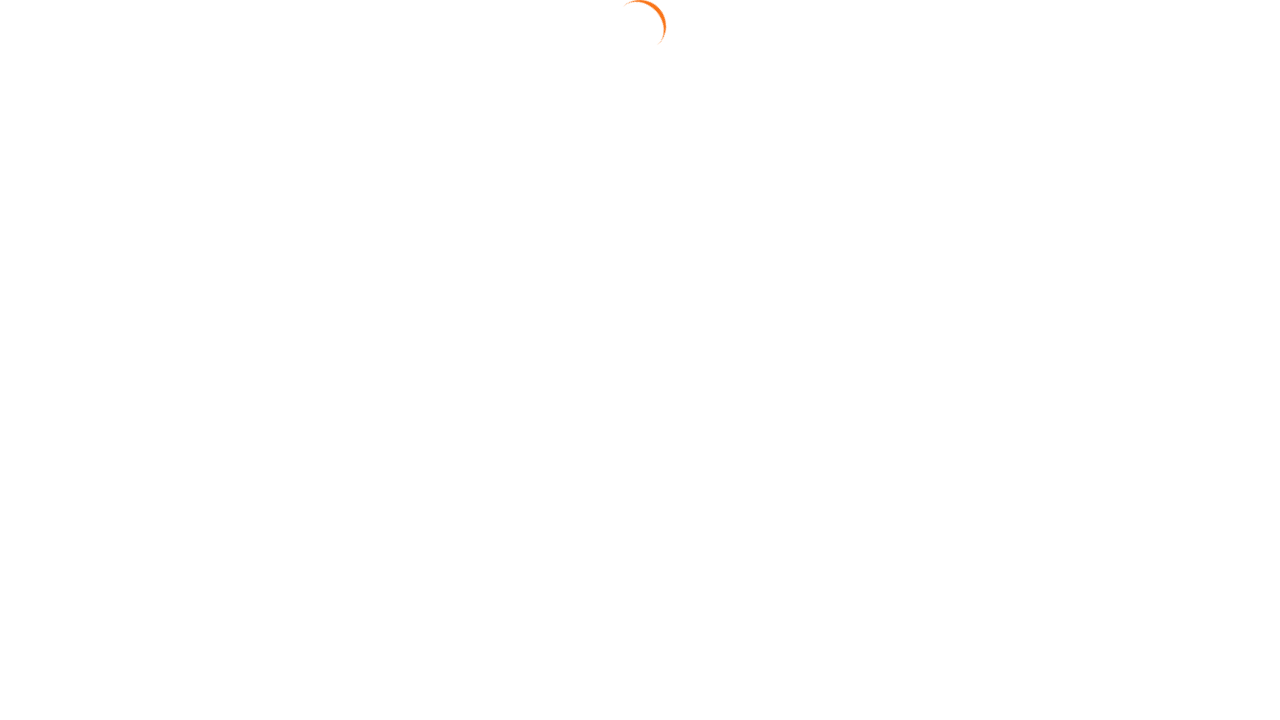

Waited 3 seconds for page navigation
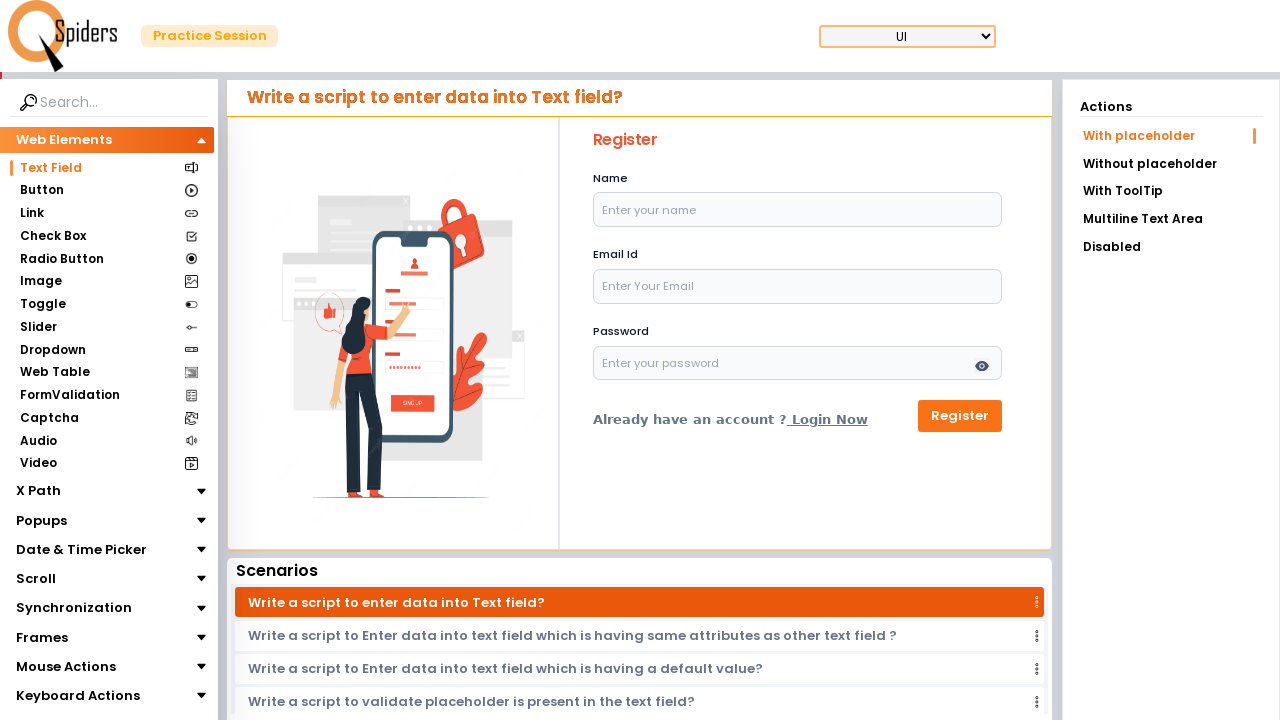

Clicked on 'Date & Time Picker' section at (82, 550) on xpath=//section[text()='Date & Time Picker']
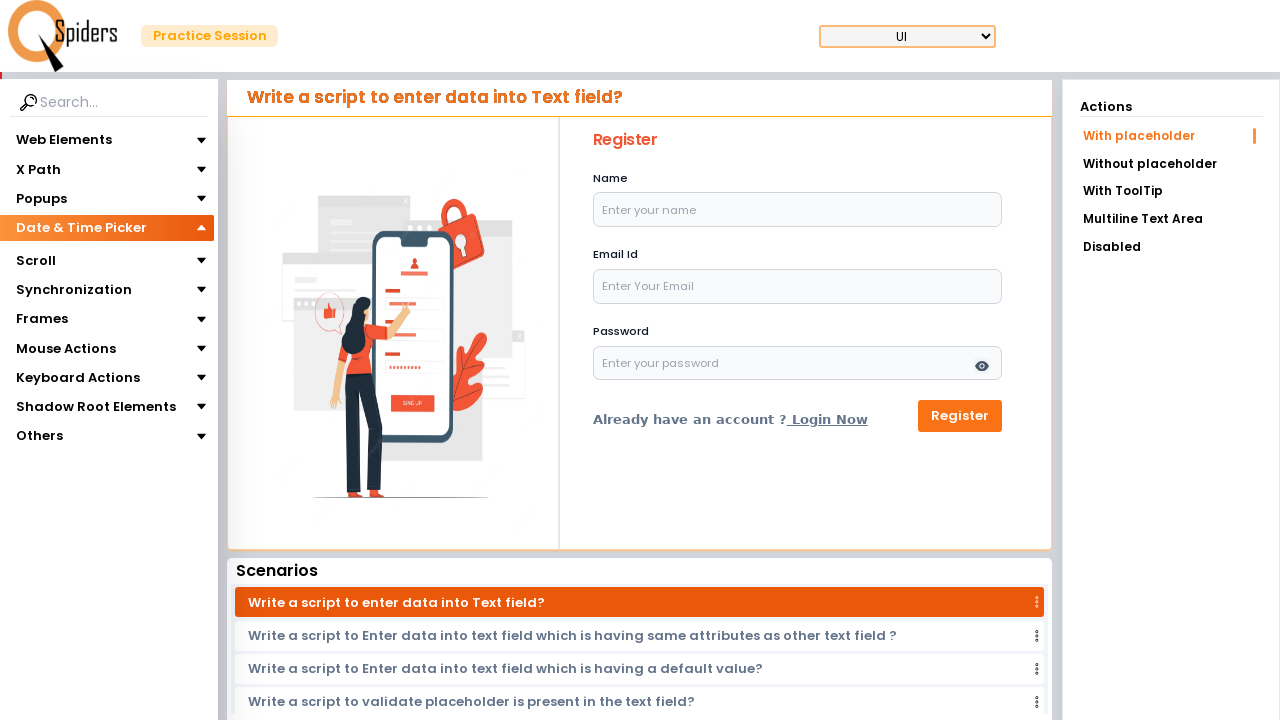

Clicked on the Time Picker option (second section) at (56, 278) on (//section[@class='poppins text-[14px]'])[2]
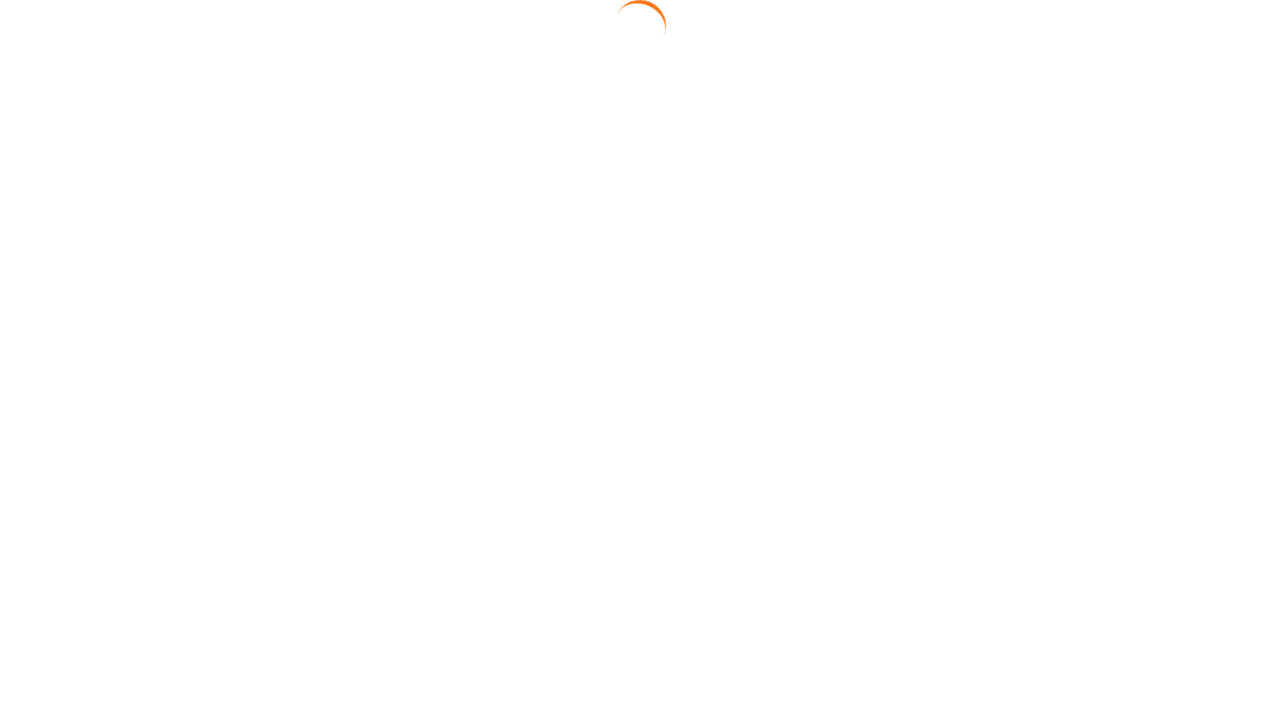

Clicked on time picker input adornment to open time picker component at (723, 282) on div.MuiInputAdornment-positionEnd
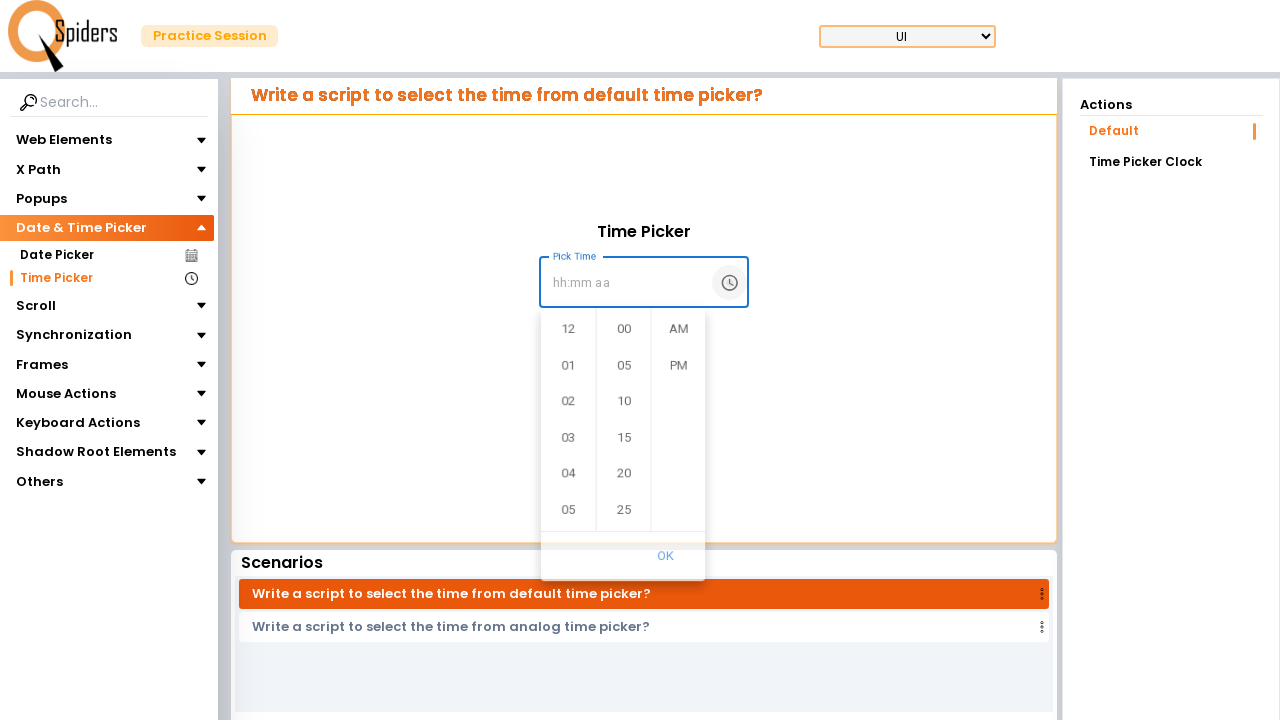

Selected '12 hours' option from the time picker at (567, 330) on xpath=//li[@aria-label='12 hours']
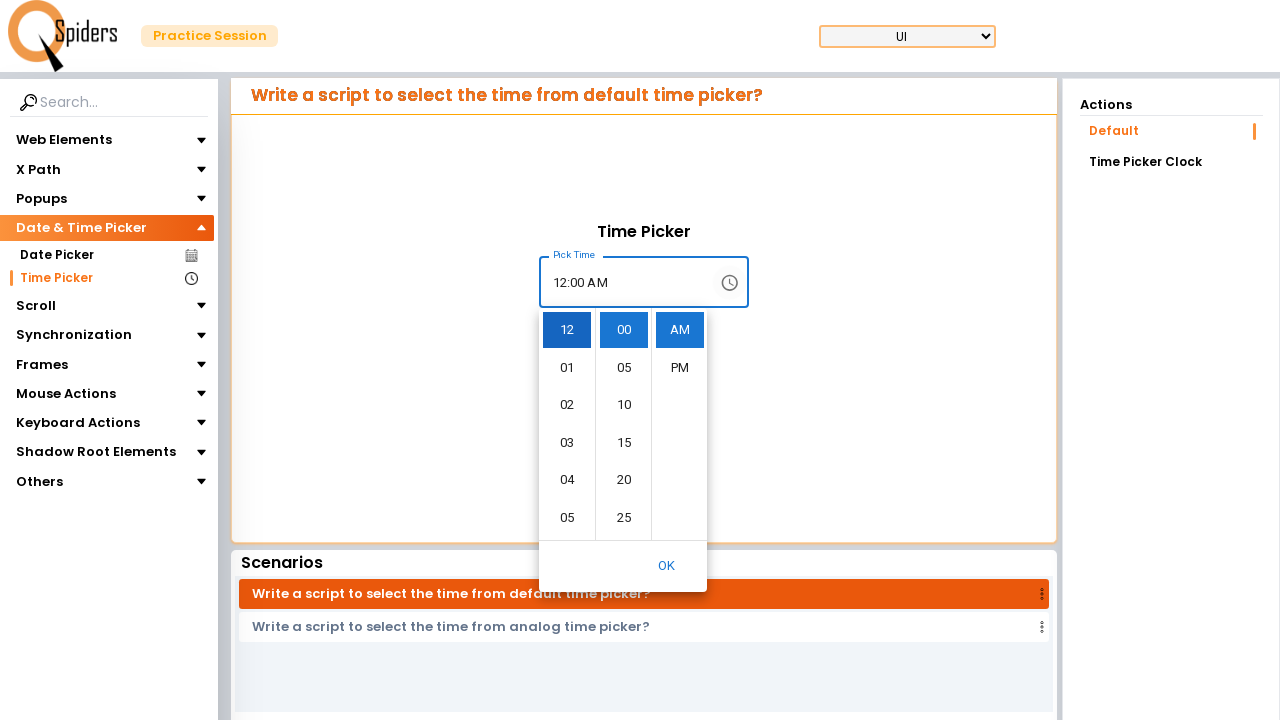

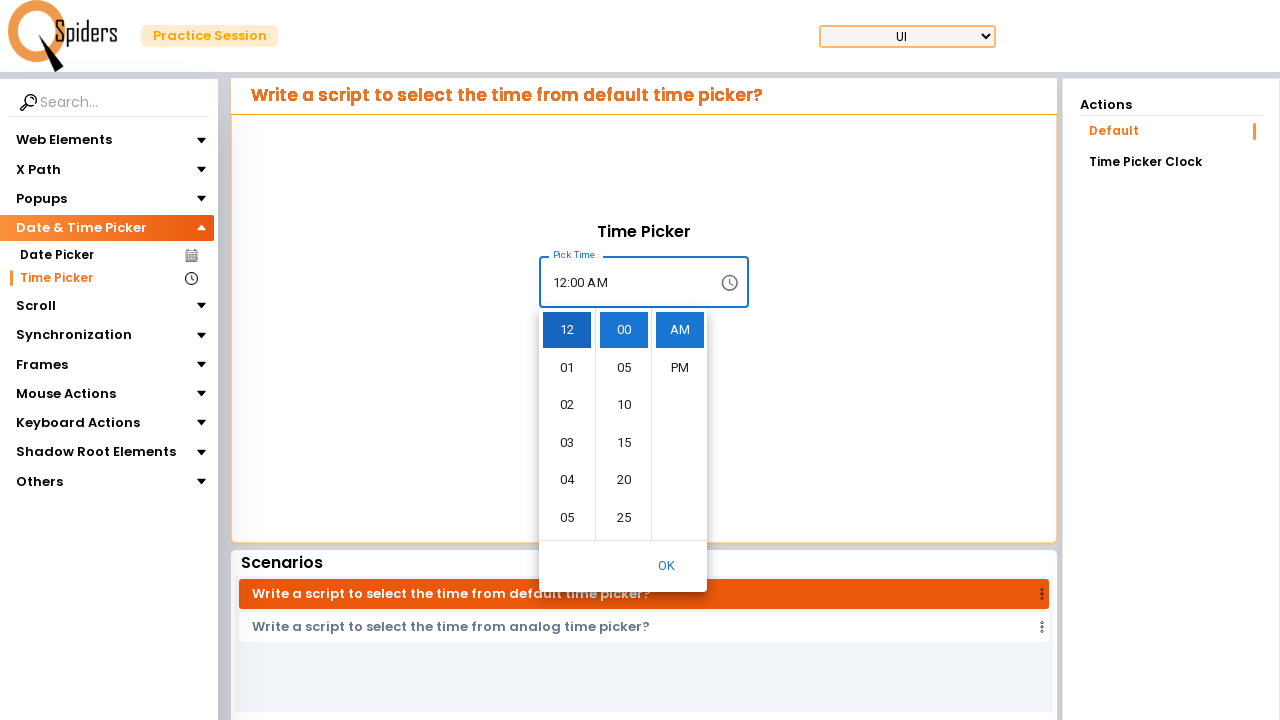